Tests browsing languages by letter J and verifies the page displays the correct message about languages starting with J

Starting URL: http://www.99-bottles-of-beer.net/

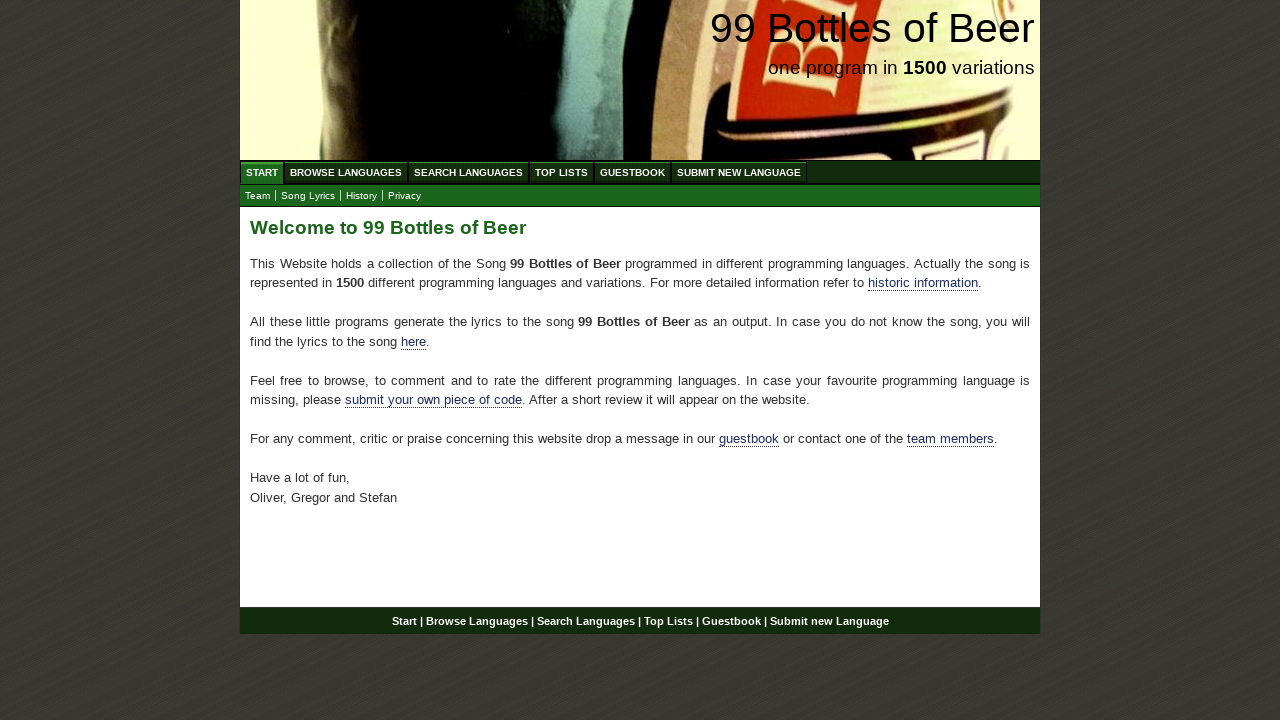

Clicked 'Browse Languages' link at (346, 172) on a:text('Browse Languages')
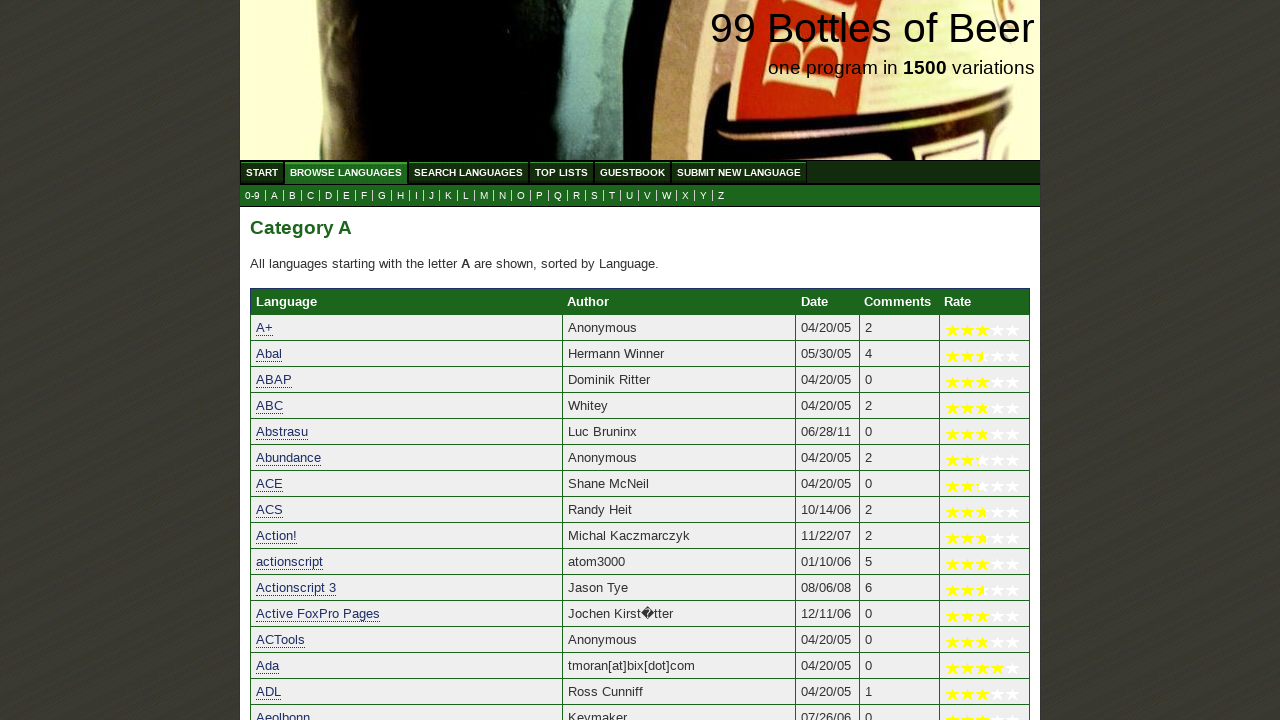

Clicked on letter J to browse languages starting with J at (432, 196) on a[href='j.html']
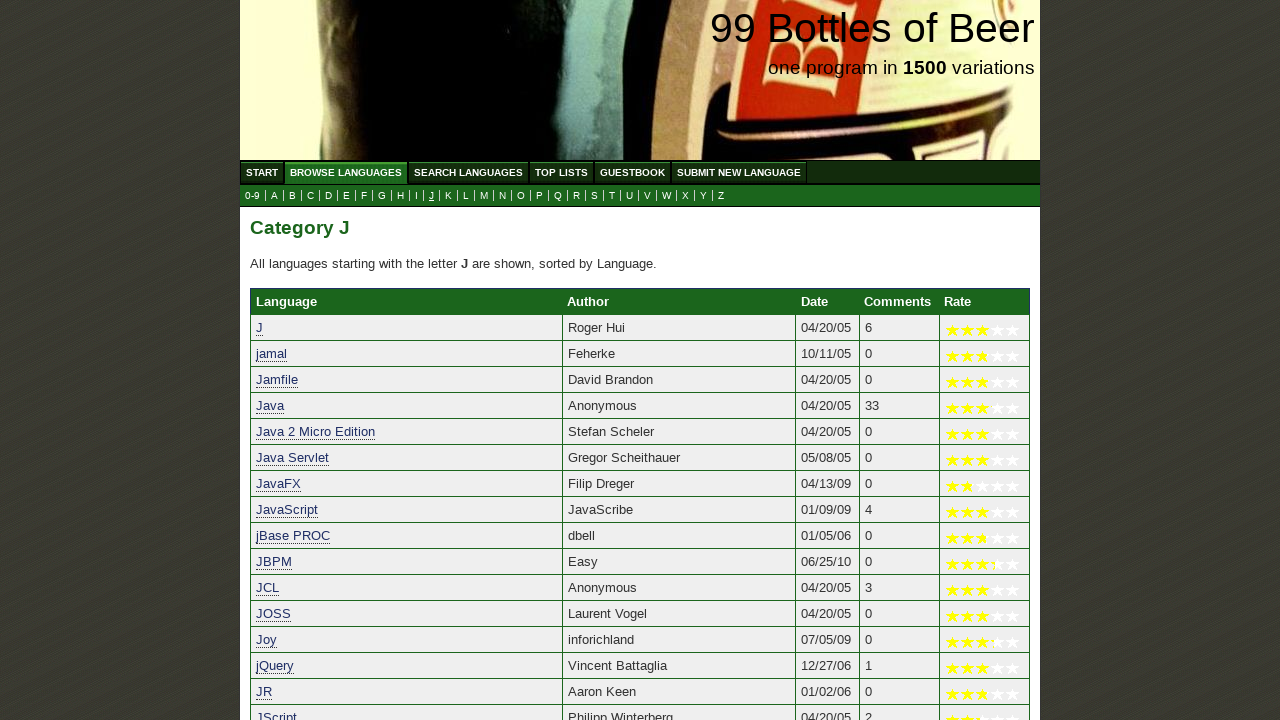

Verified page displays correct message about languages starting with J
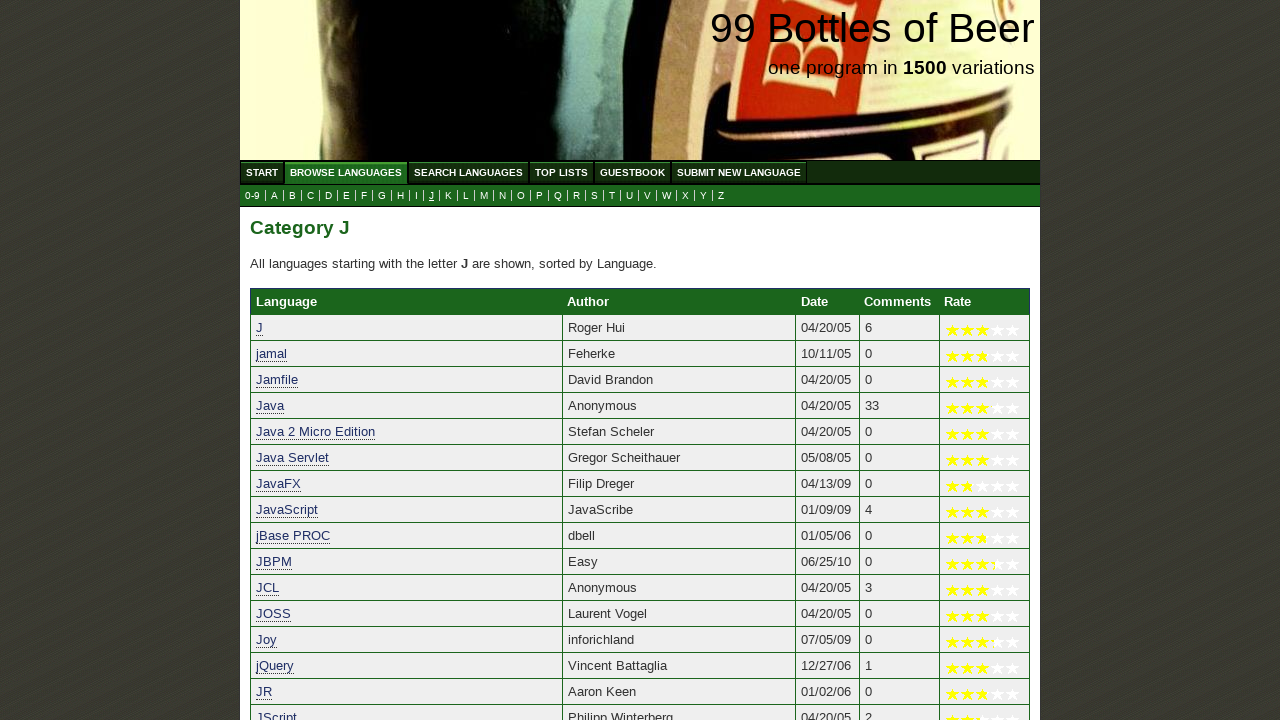

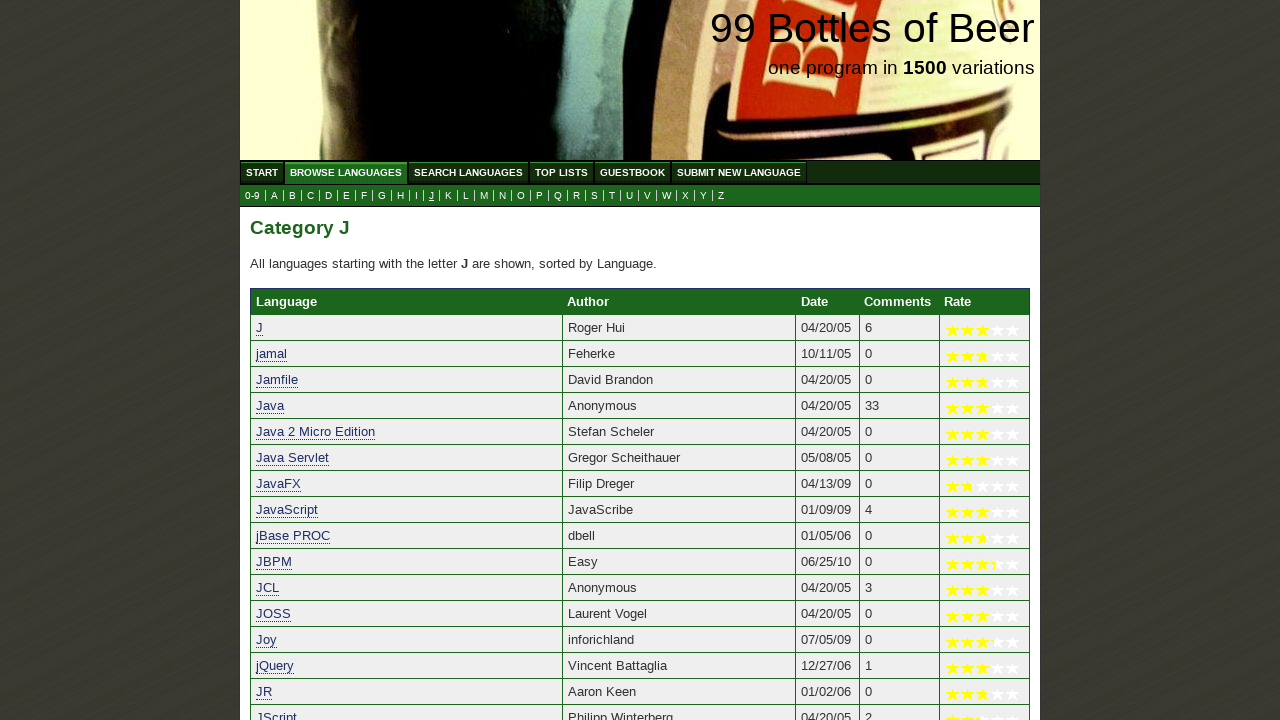